Navigates to GPU product pages on Newegg and Best Buy to check product availability by verifying if the "Add to Cart" button is displayed and enabled.

Starting URL: https://www.newegg.com/msi-geforce-rtx-3080-rtx-3080-ventus-3x-10g/p/N82E16814137600

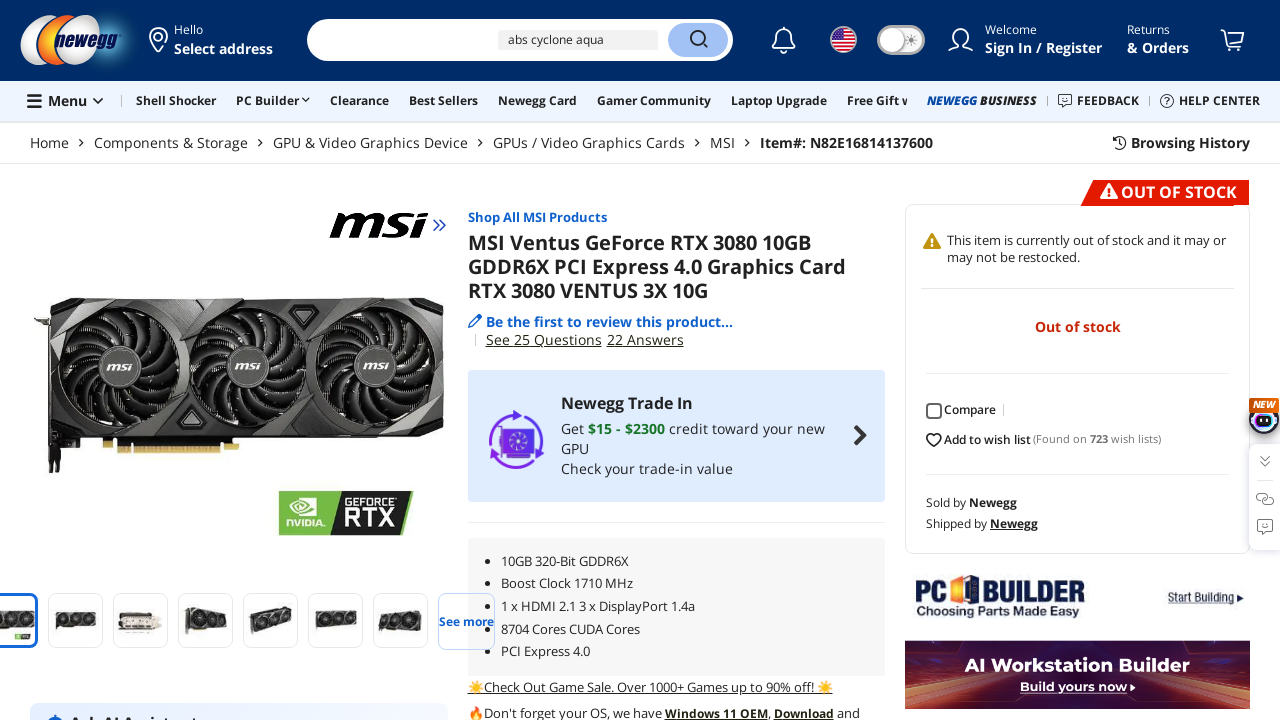

Waited for Newegg page to load (domcontentloaded)
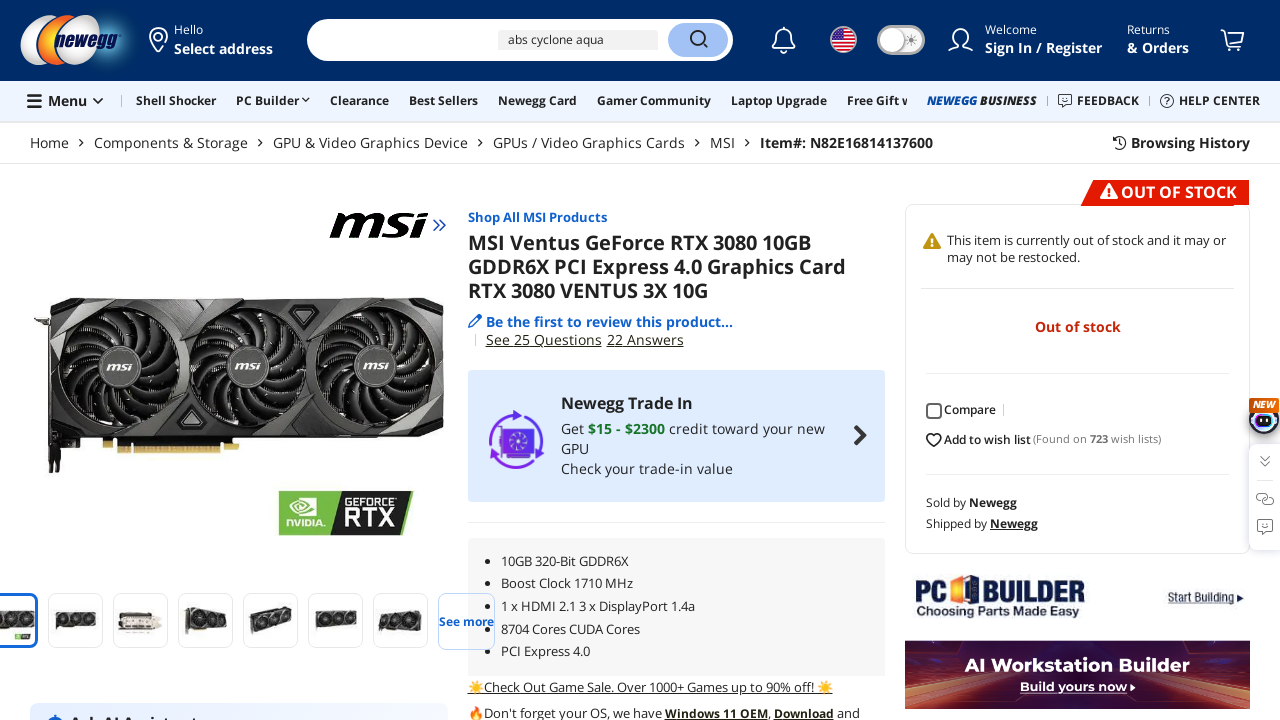

Located Add to Cart button on Newegg product page
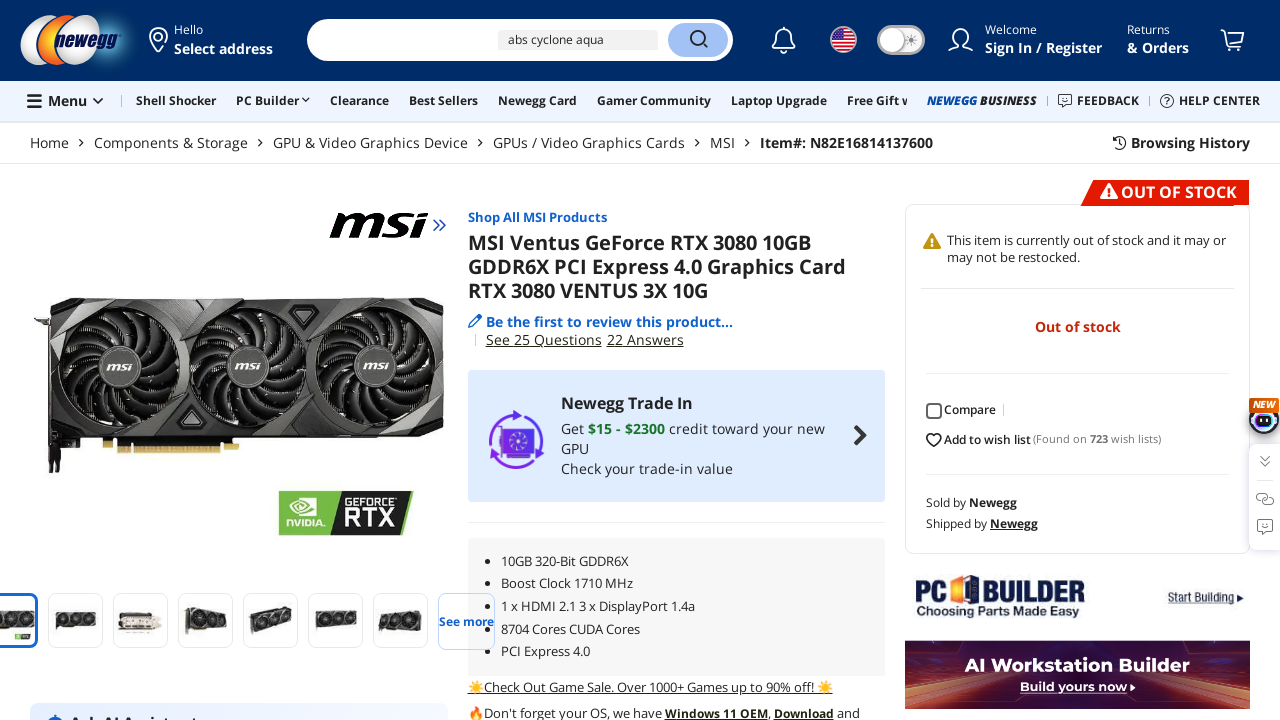

Navigated to Best Buy NVIDIA GeForce RTX 3080 product page
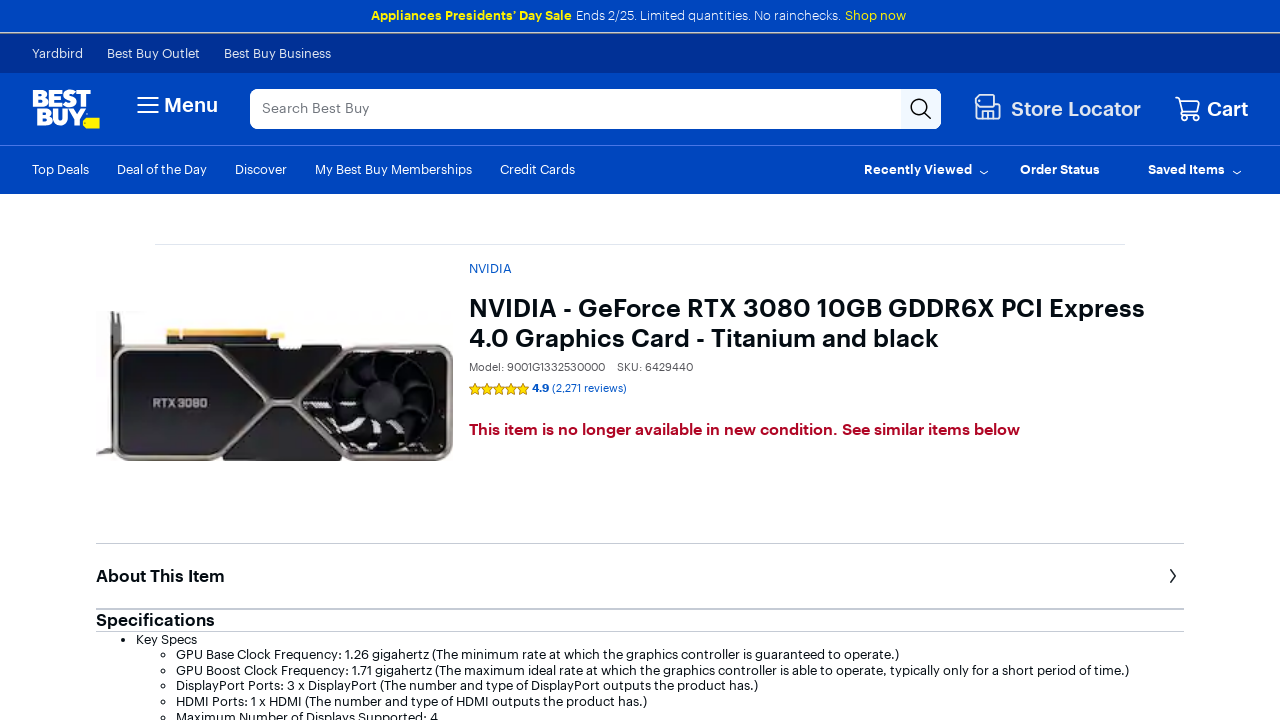

Waited for Best Buy NVIDIA RTX 3080 page to load (domcontentloaded)
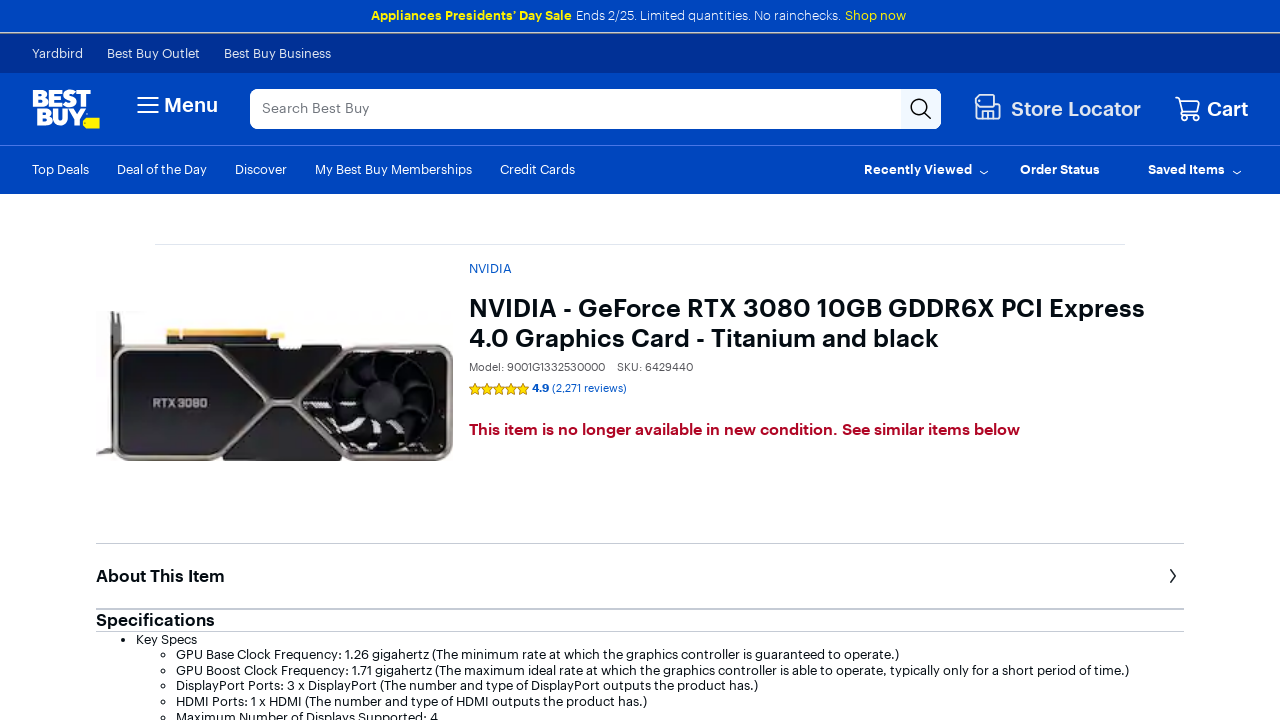

Located Add to Cart button on Best Buy NVIDIA RTX 3080 product page
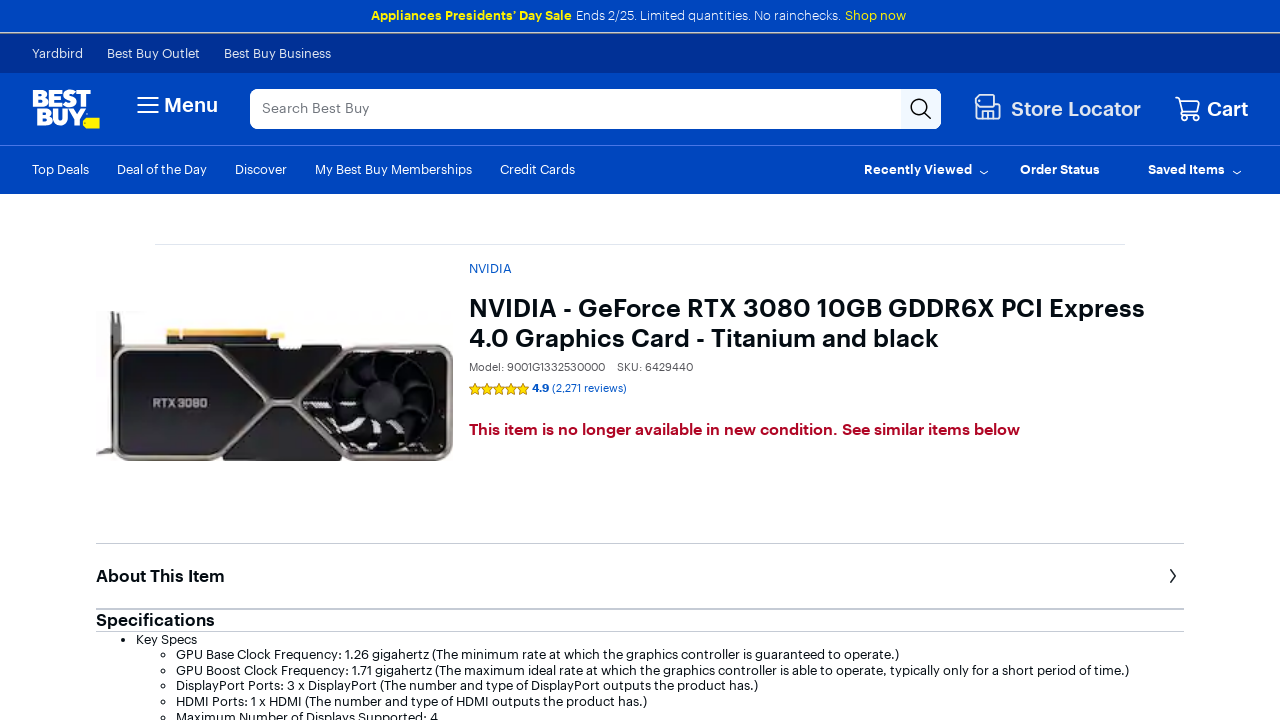

Navigated to Best Buy EVGA GeForce RTX 3080 XC3 Ultra product page
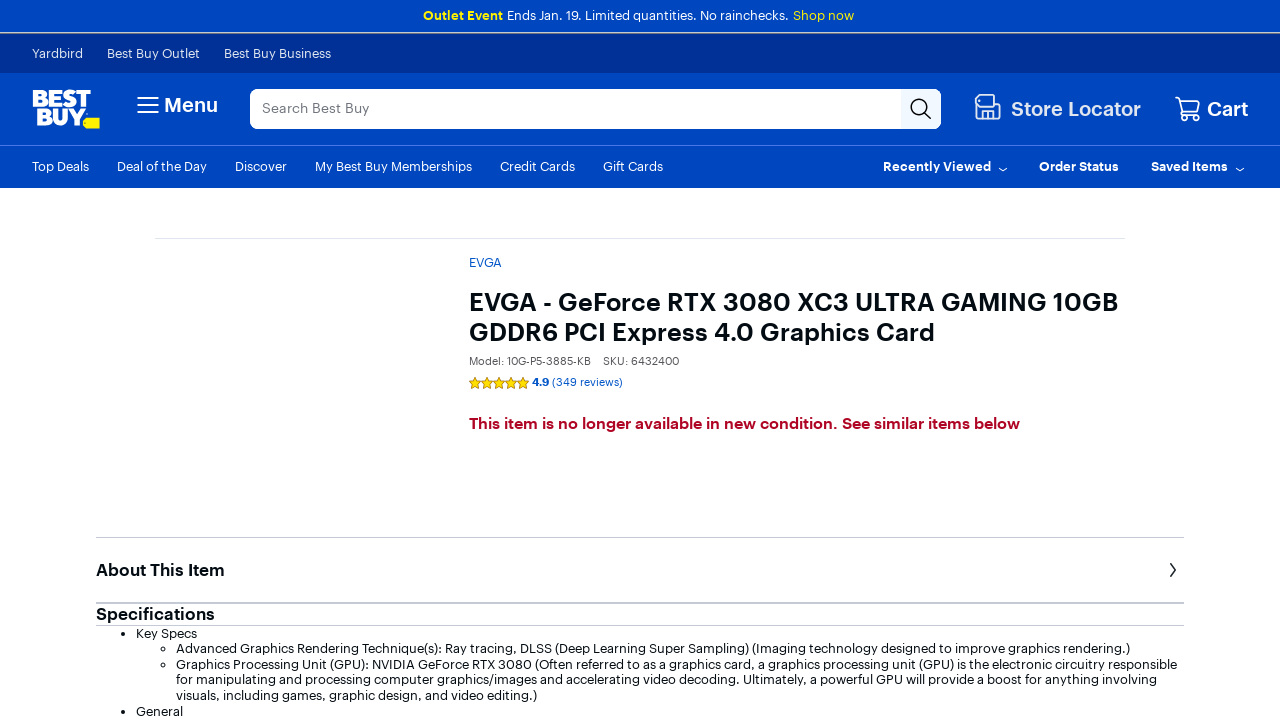

Waited for Best Buy EVGA RTX 3080 XC3 Ultra page to load (domcontentloaded)
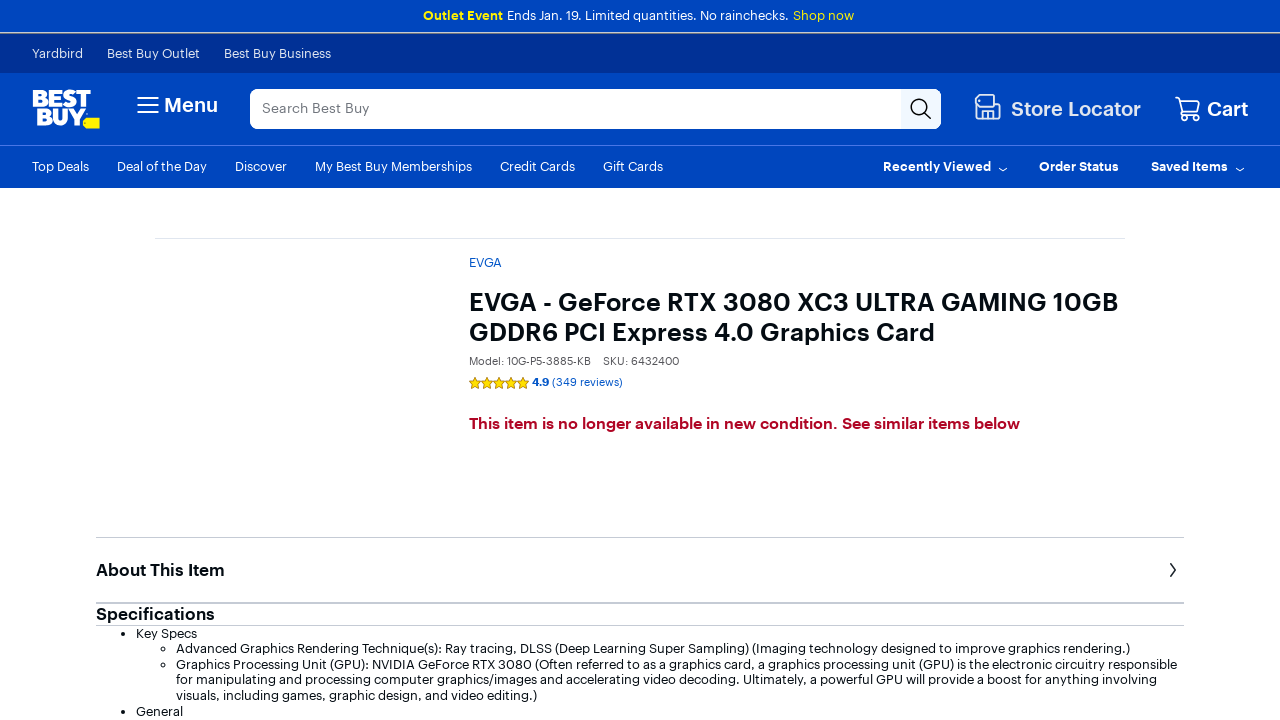

Located Add to Cart button on Best Buy EVGA RTX 3080 XC3 Ultra product page
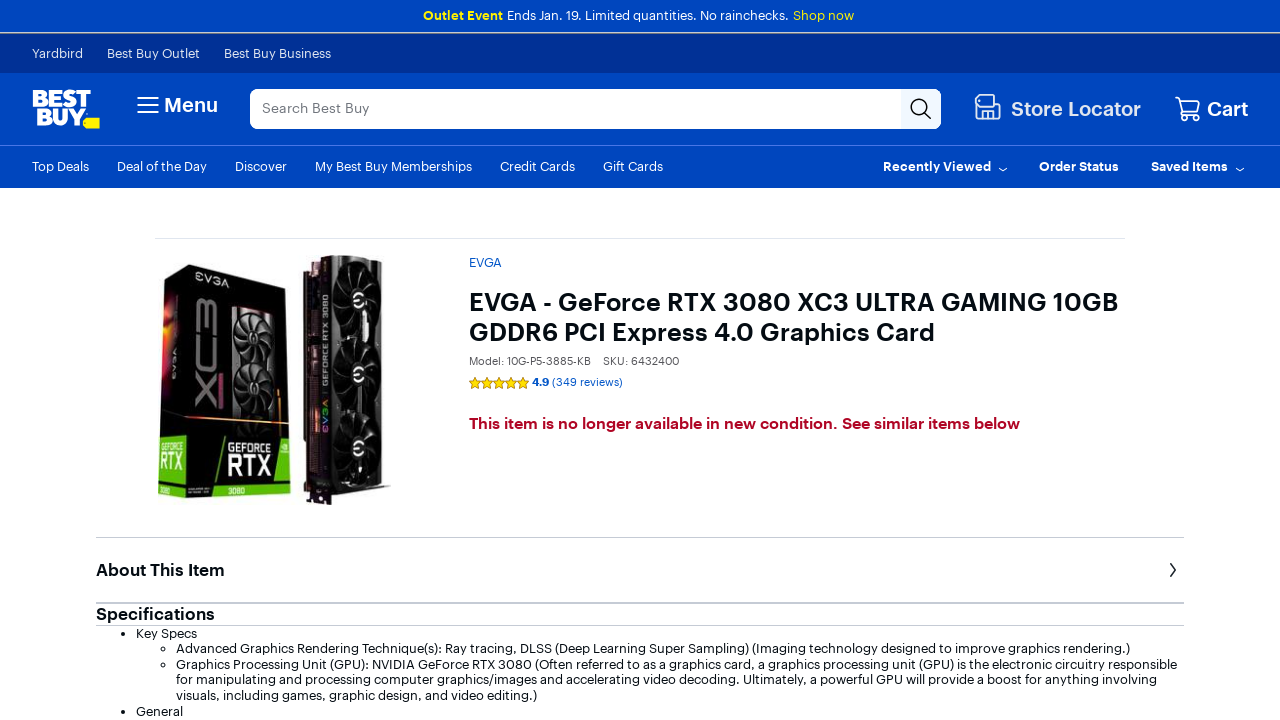

Navigated to Best Buy EVGA GeForce RTX 3080 XC3 Black product page
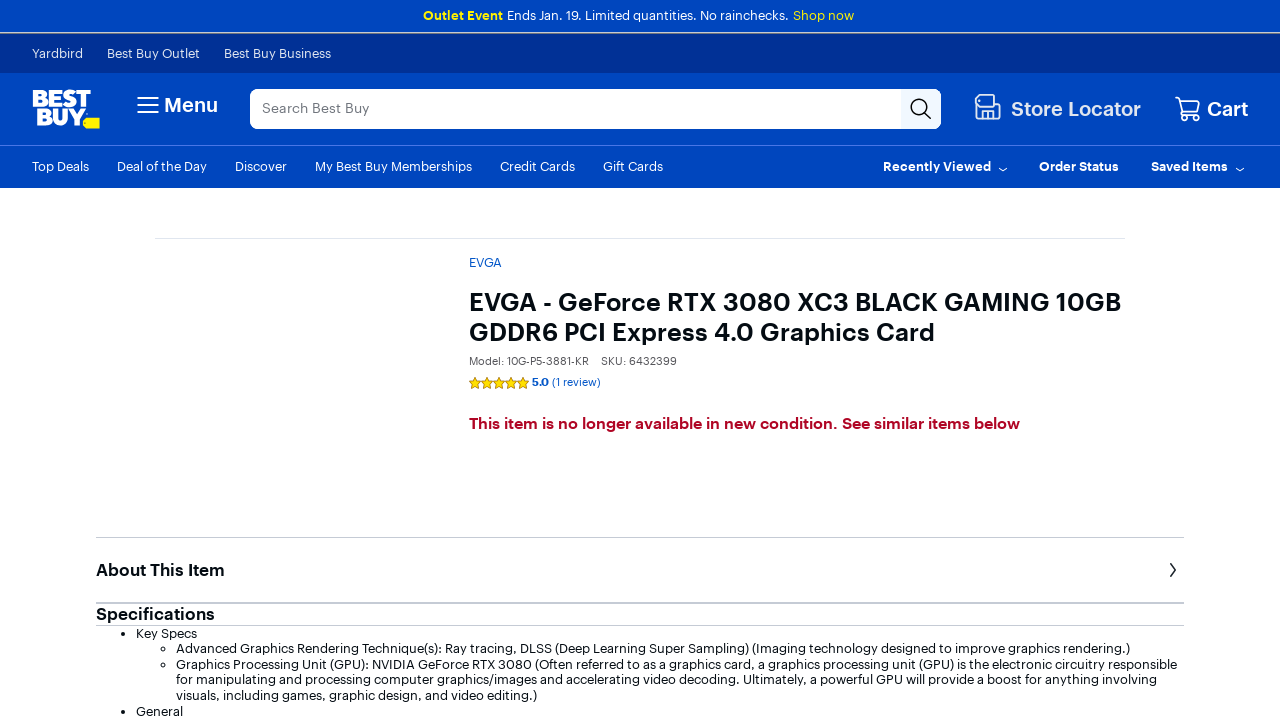

Waited for Best Buy EVGA RTX 3080 XC3 Black page to load (domcontentloaded)
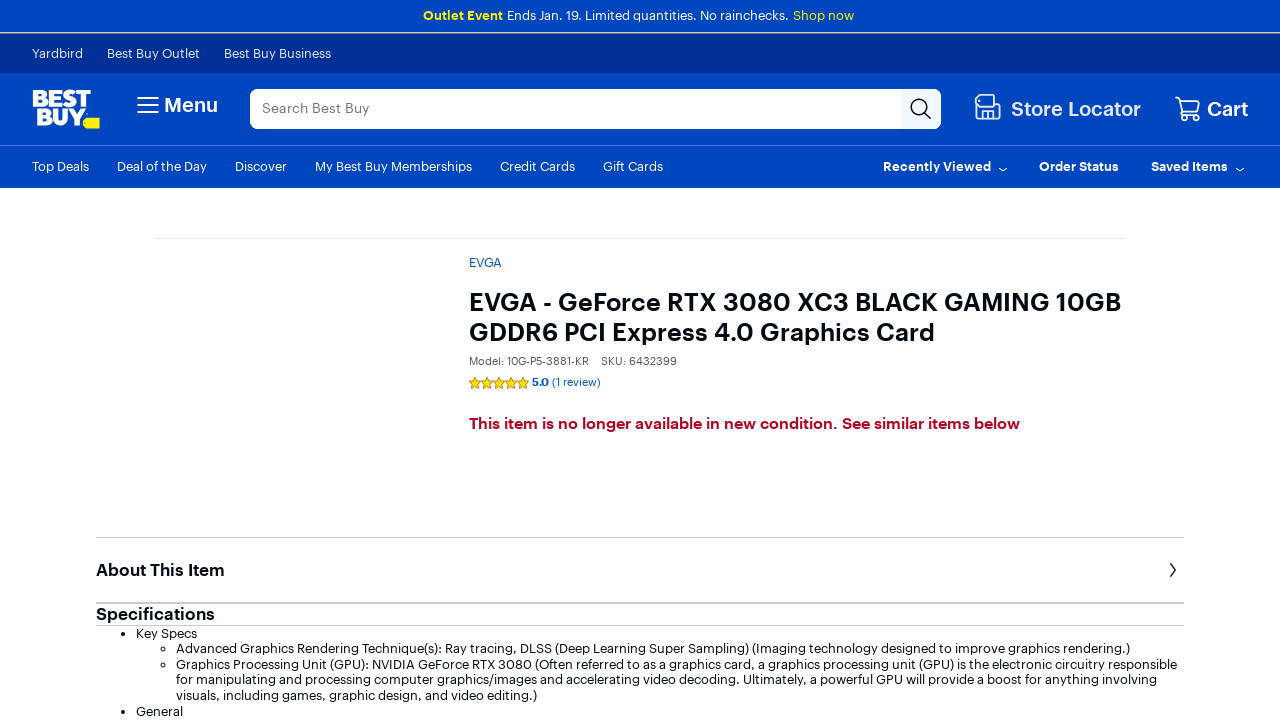

Located Add to Cart button on Best Buy EVGA RTX 3080 XC3 Black product page
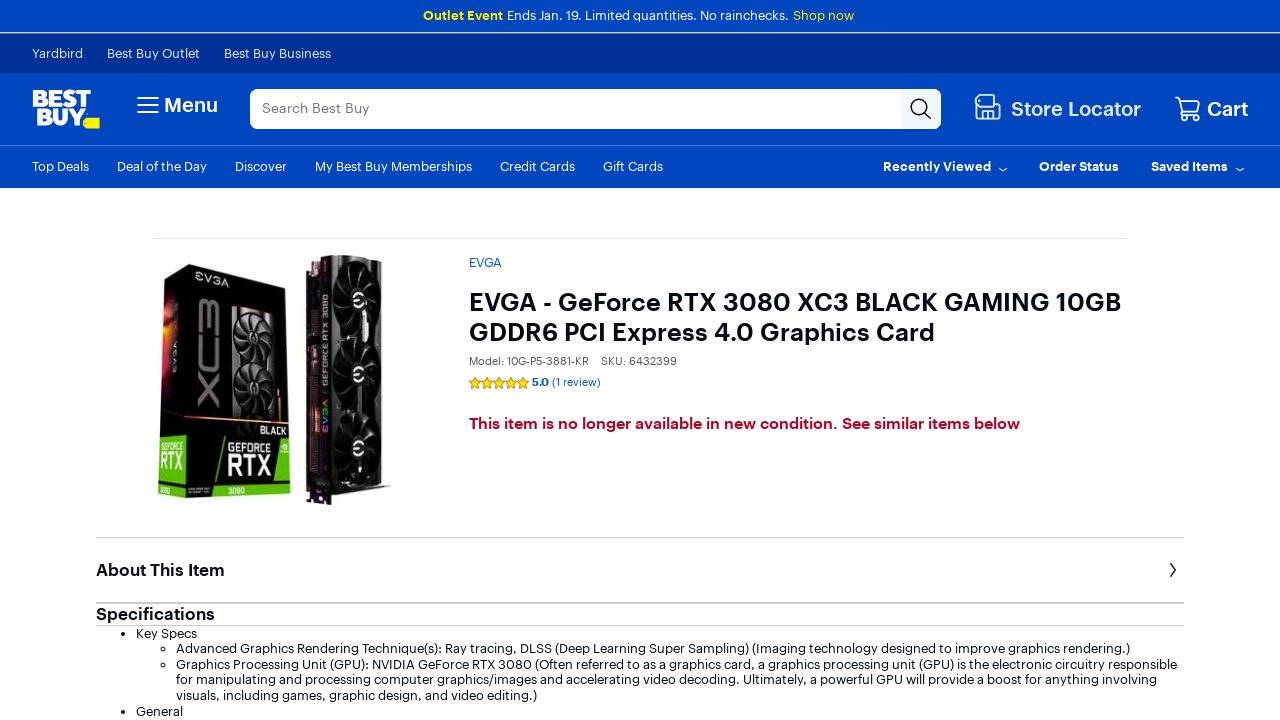

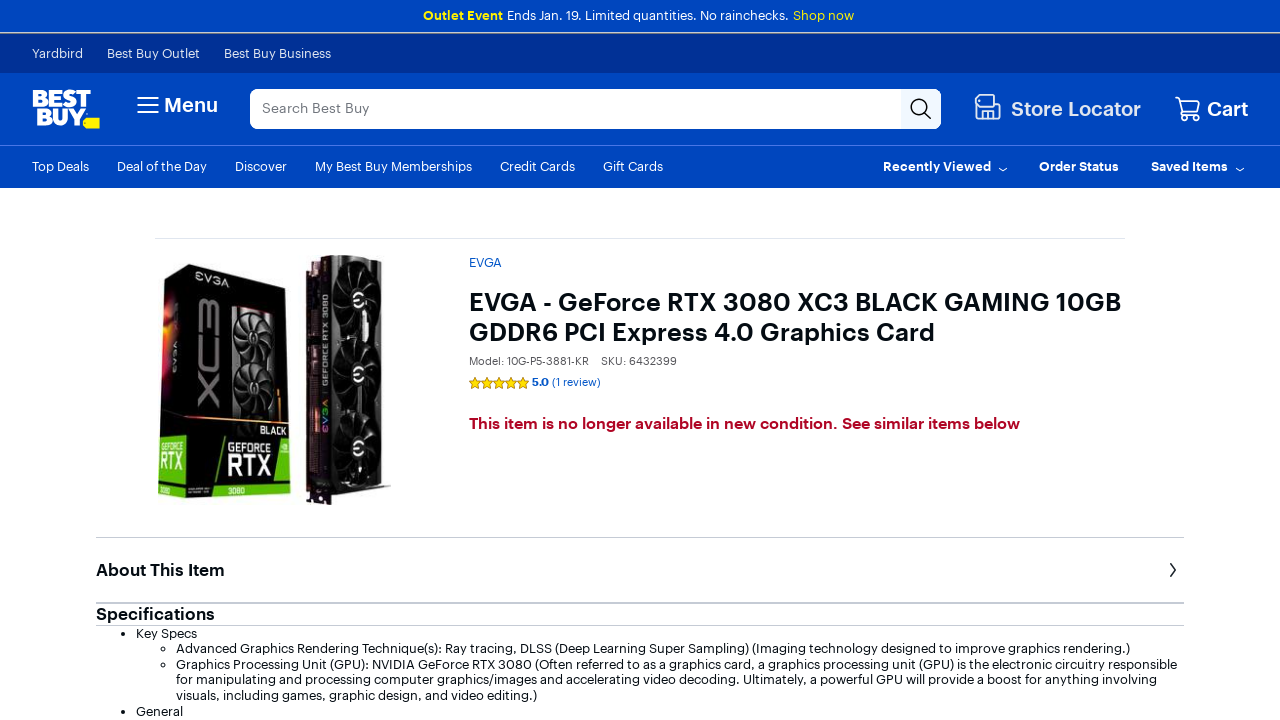